Tests keyboard operations by navigating to a form page and filling in name, email, and phone number fields

Starting URL: https://web-locators-static-site-qa.vercel.app

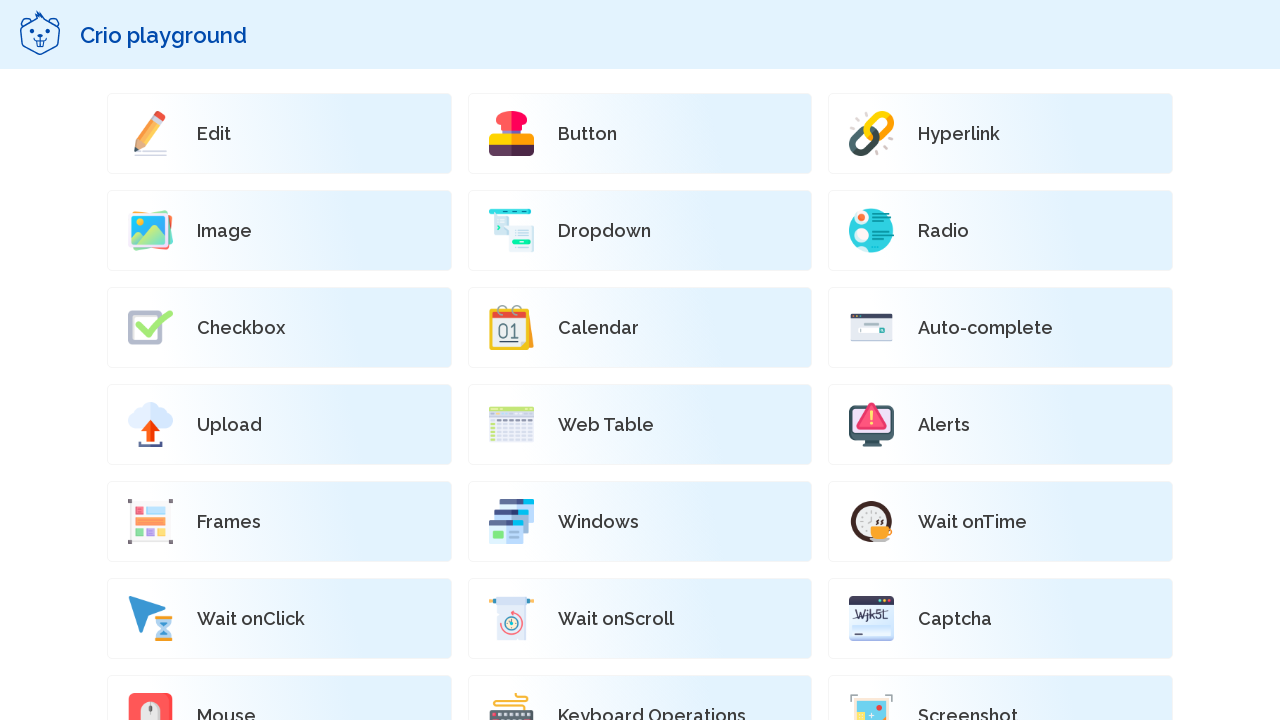

Clicked on the 'Keyboard Operations' button at (652, 710) on xpath=//p[text()='Keyboard Operations']
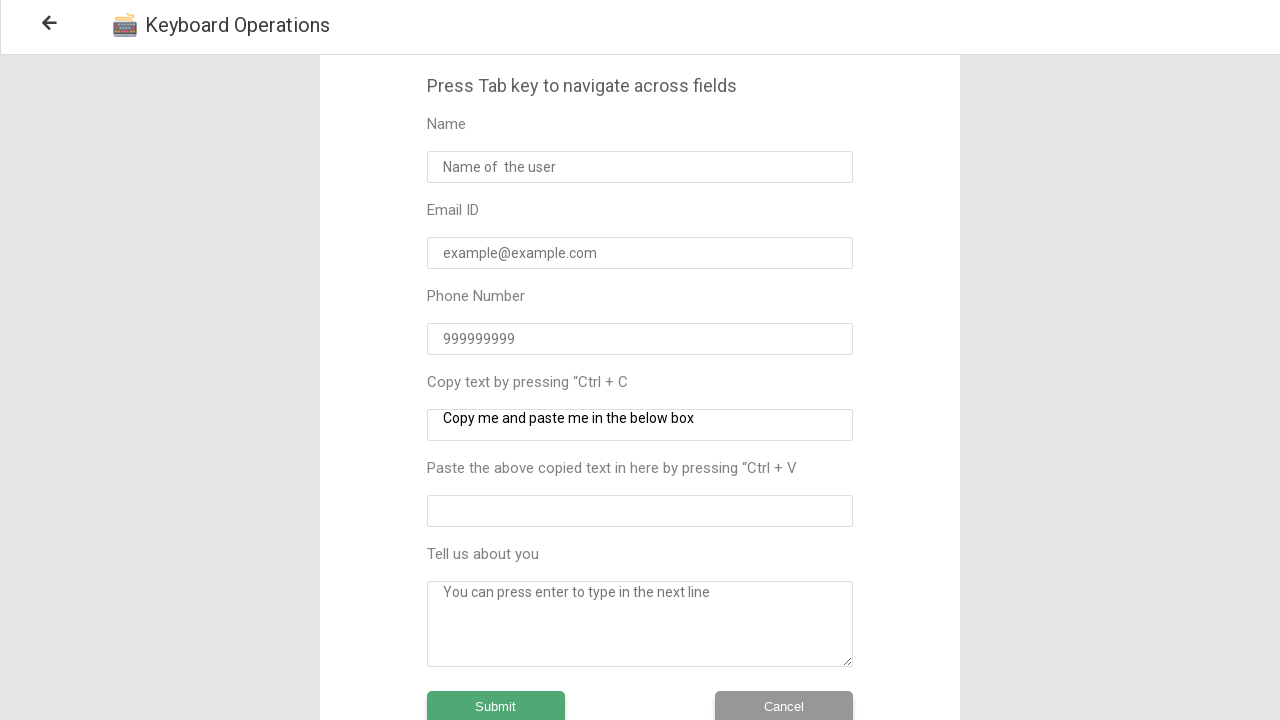

Filled name field with 'username' on //input[@placeholder='Name of  the user']
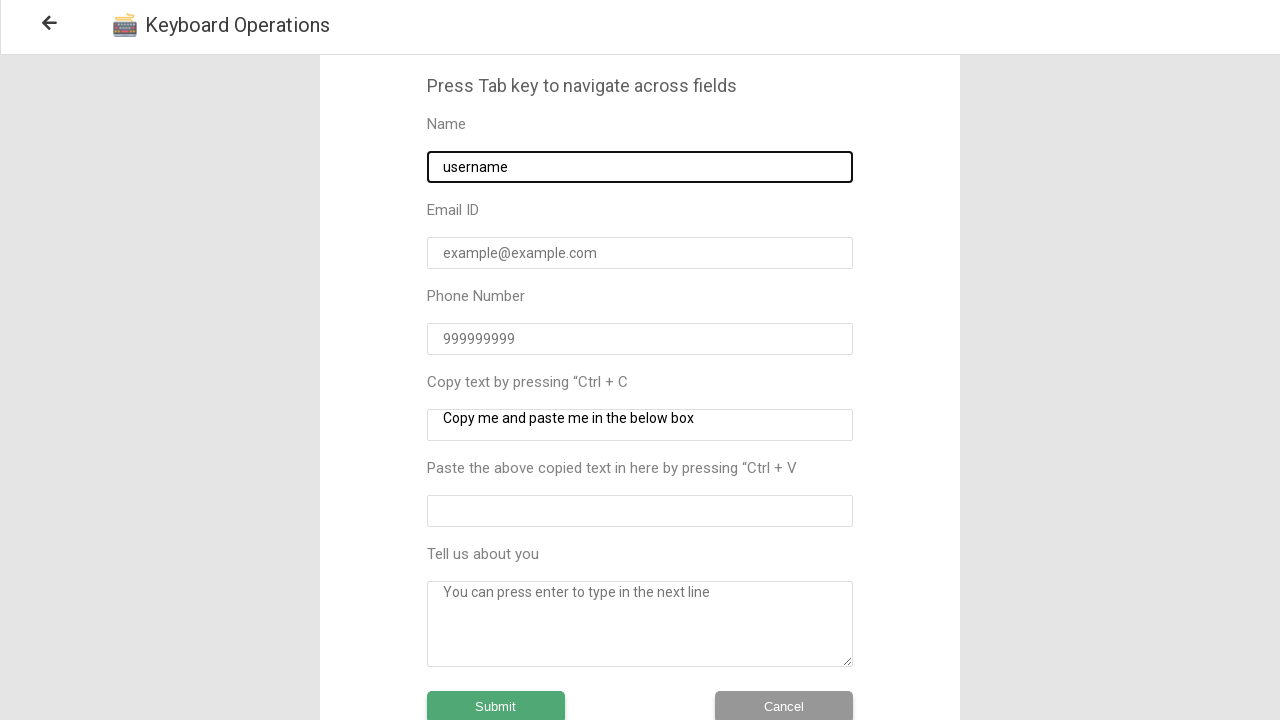

Filled email field with 'username@gmail.com' on //input[@placeholder='example@example.com']
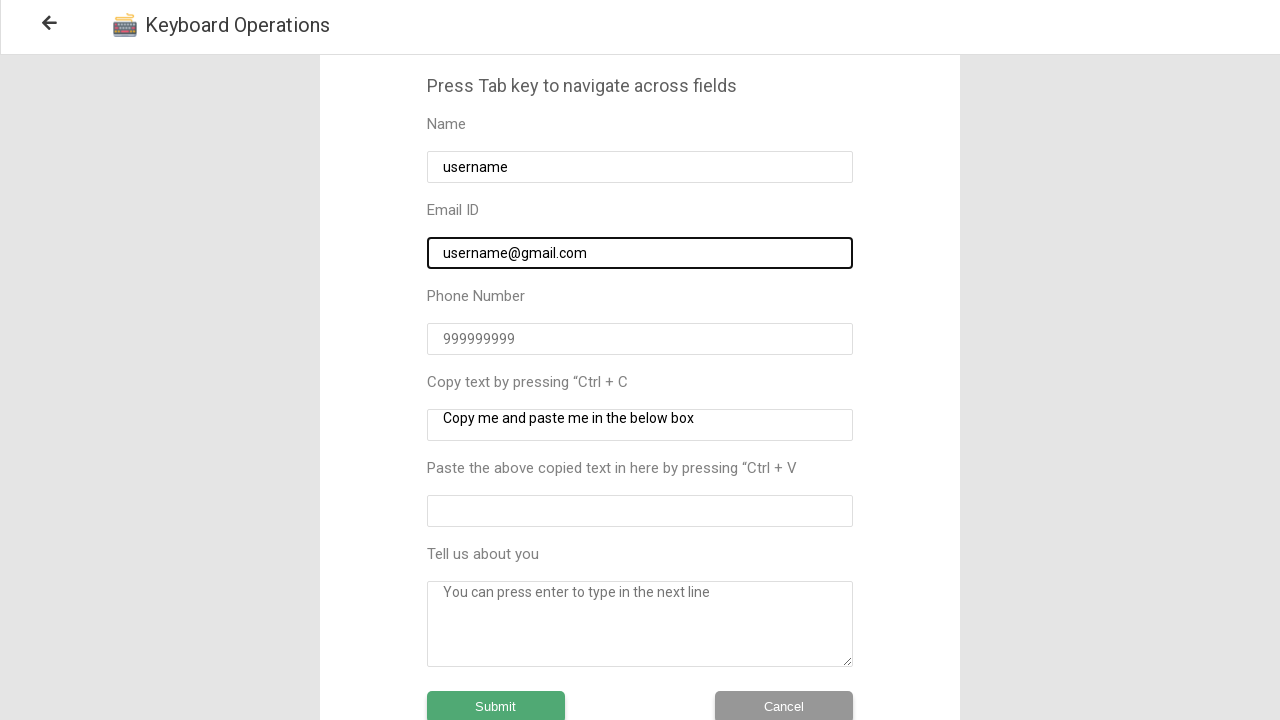

Filled phone number field with '9999900000' on //input[@type='number']
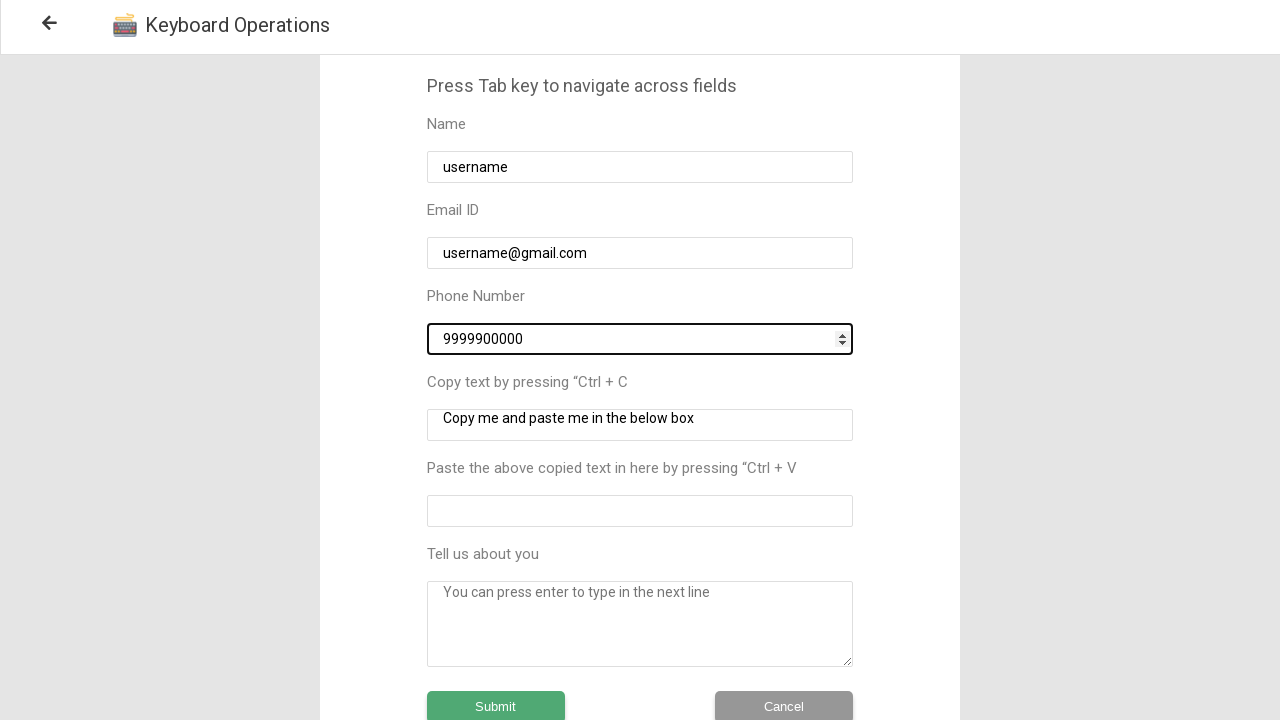

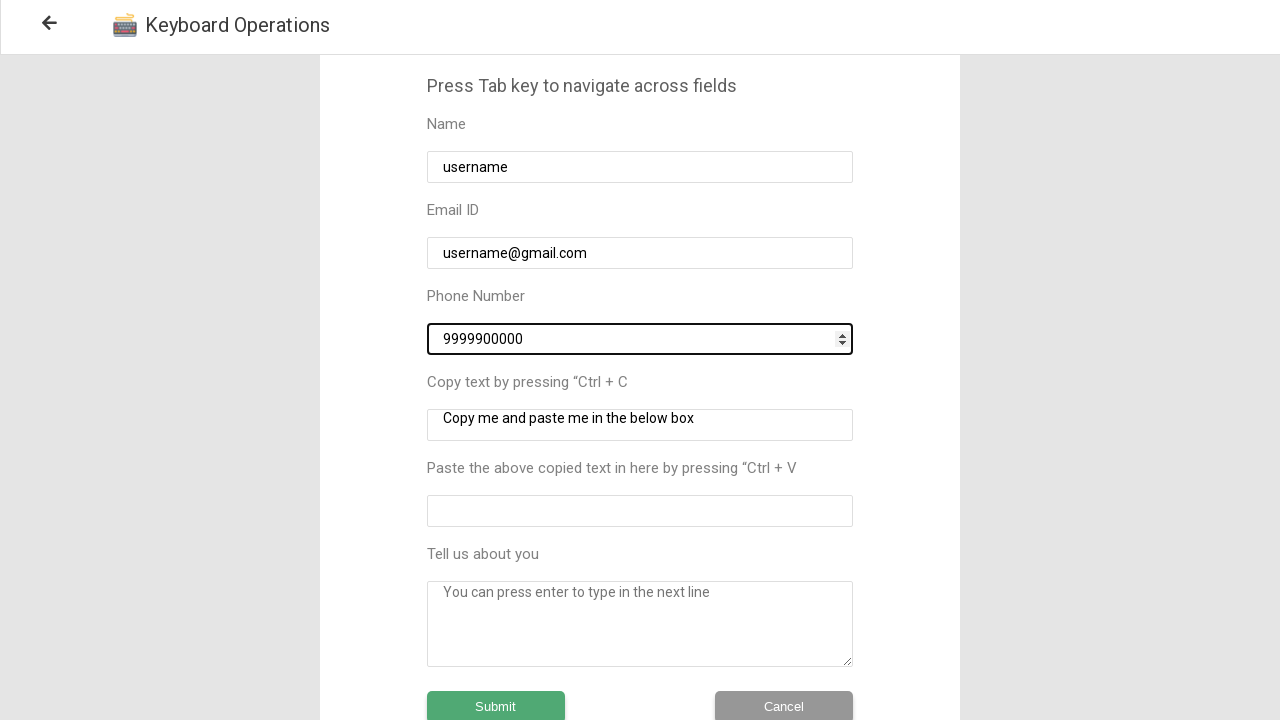